Tests the navigation menu hover functionality by moving to the "About Us" menu item to reveal the dropdown, then clicking on the "History" submenu link.

Starting URL: https://licindia.in/

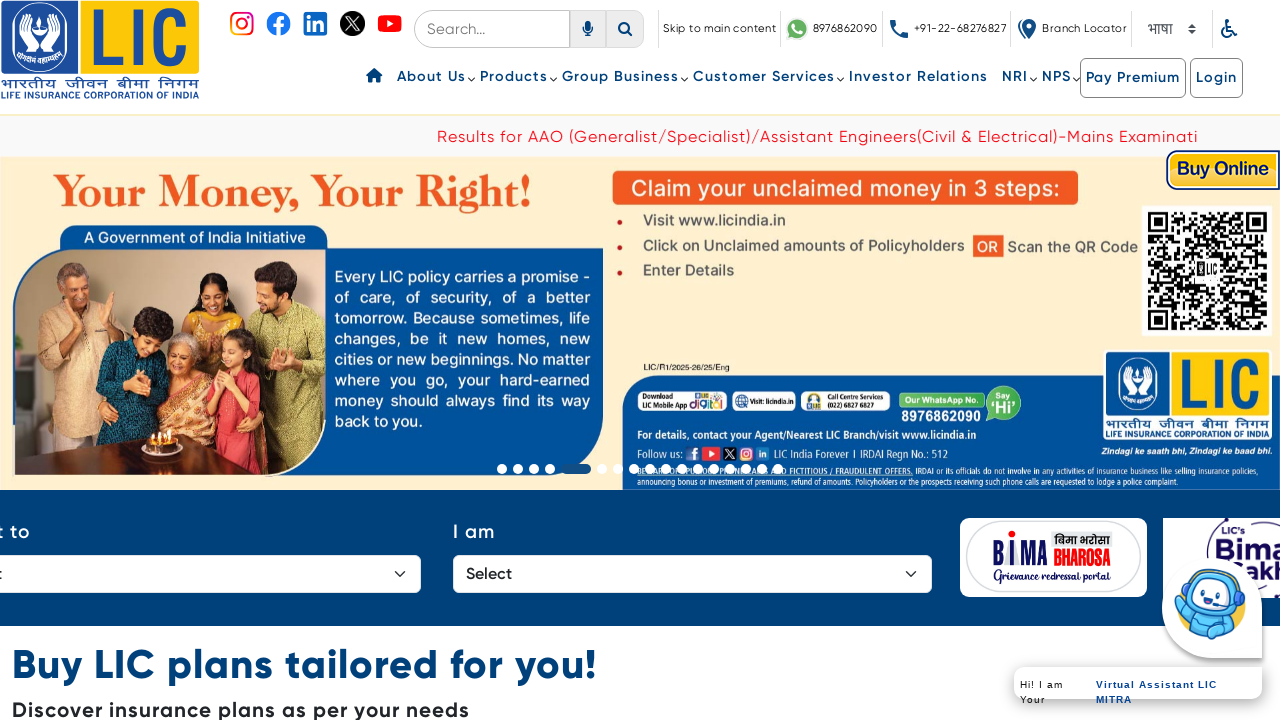

Clicked on page body to ensure focus at (640, 360) on body
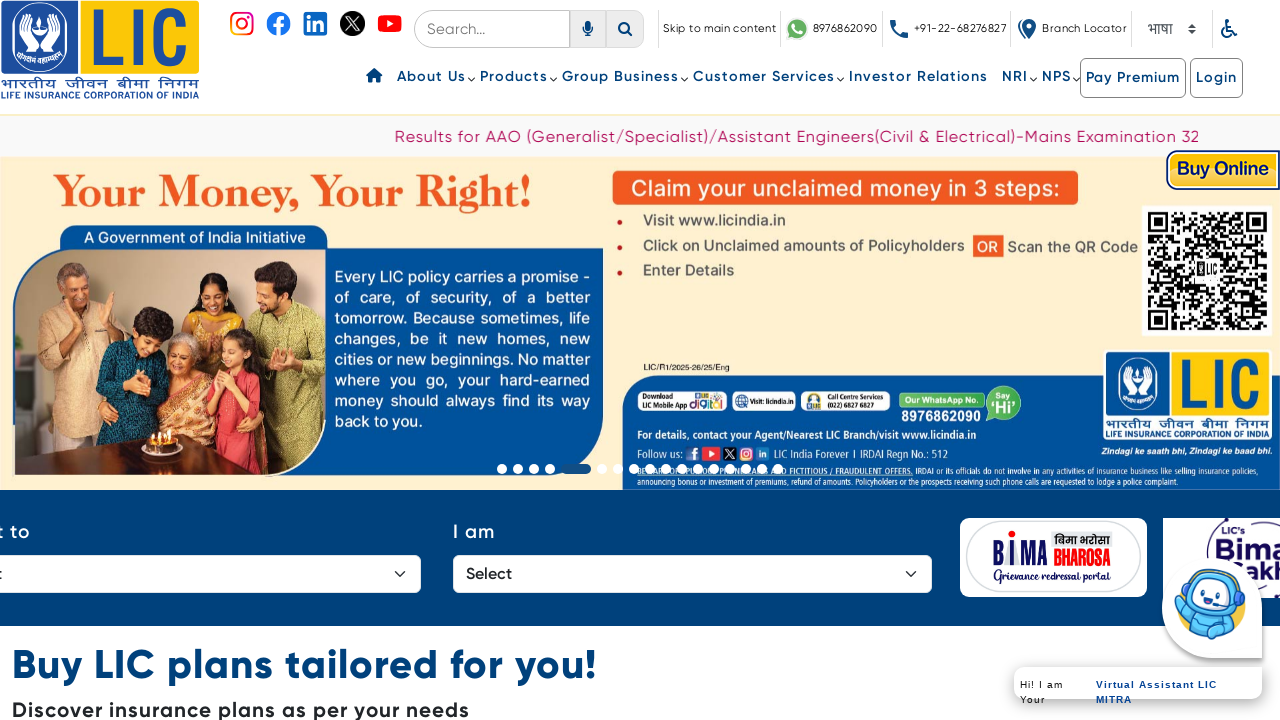

Clicked on page body again to ensure focus at (640, 360) on body
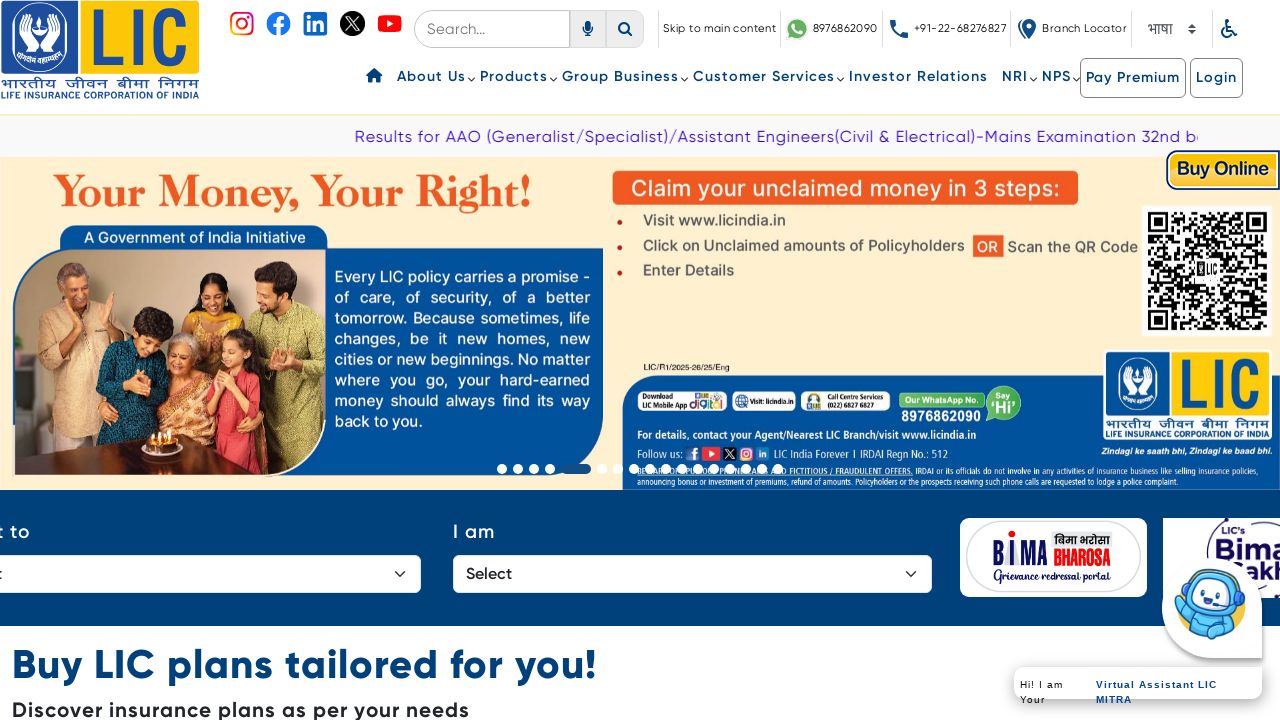

Hovered over 'About Us' menu item to reveal dropdown at (432, 76) on xpath=//span[text()=' About Us']
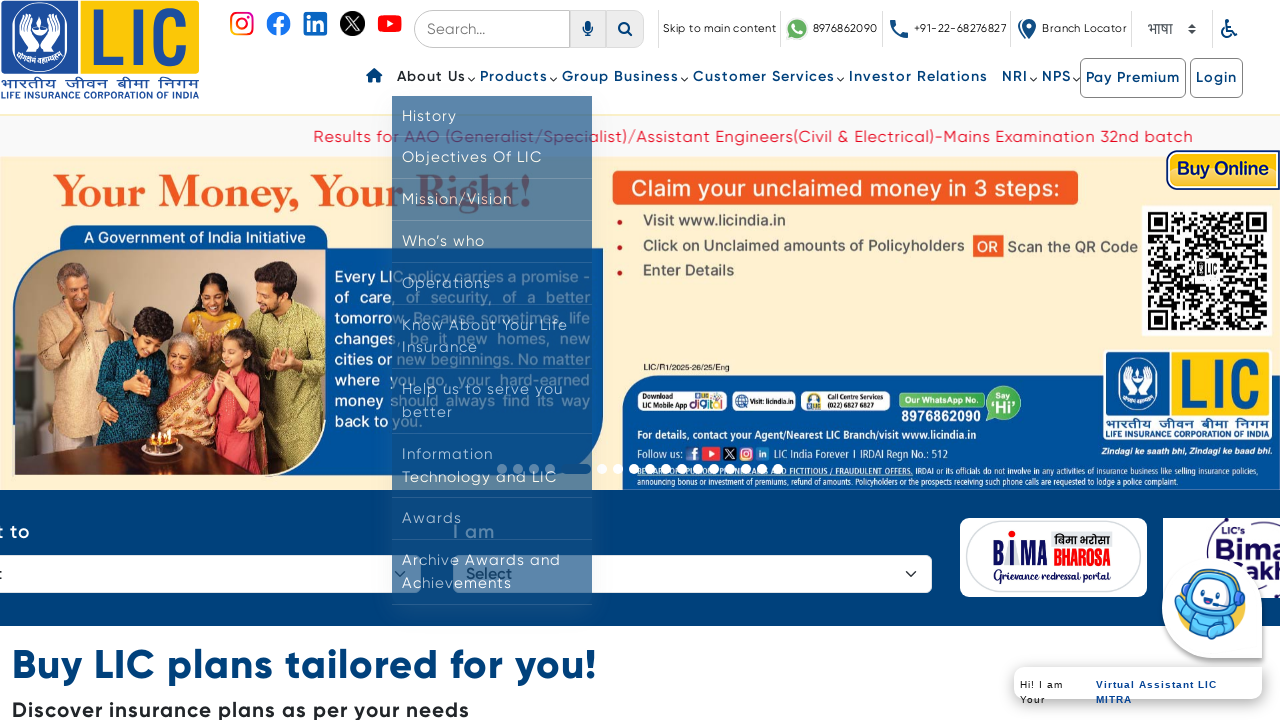

Clicked on 'History' submenu link at (492, 116) on xpath=//a[text()='History']
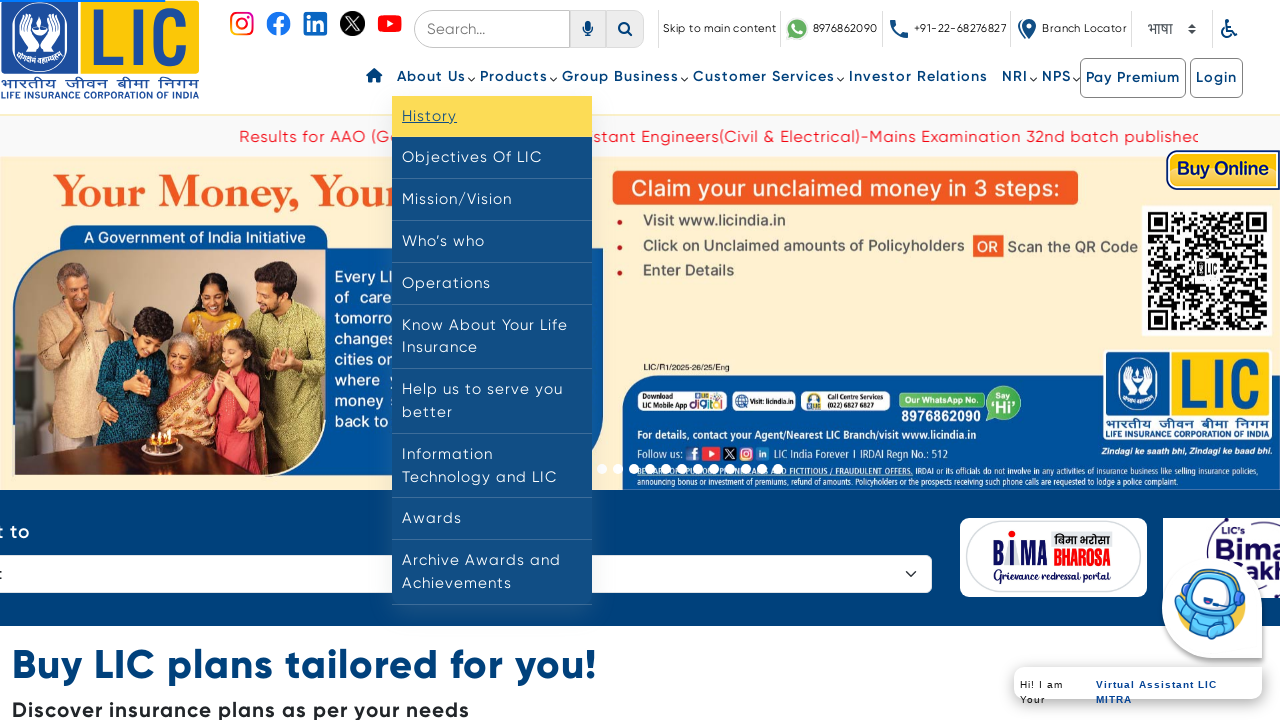

Navigation completed and page loaded
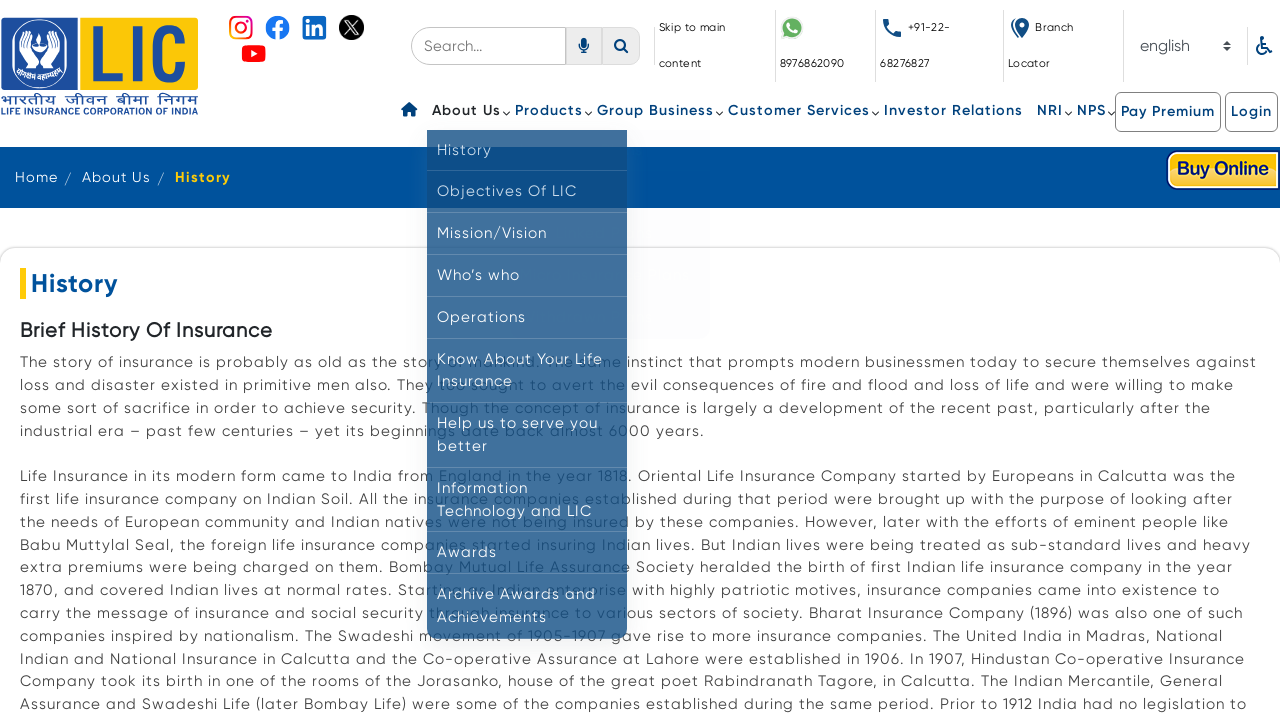

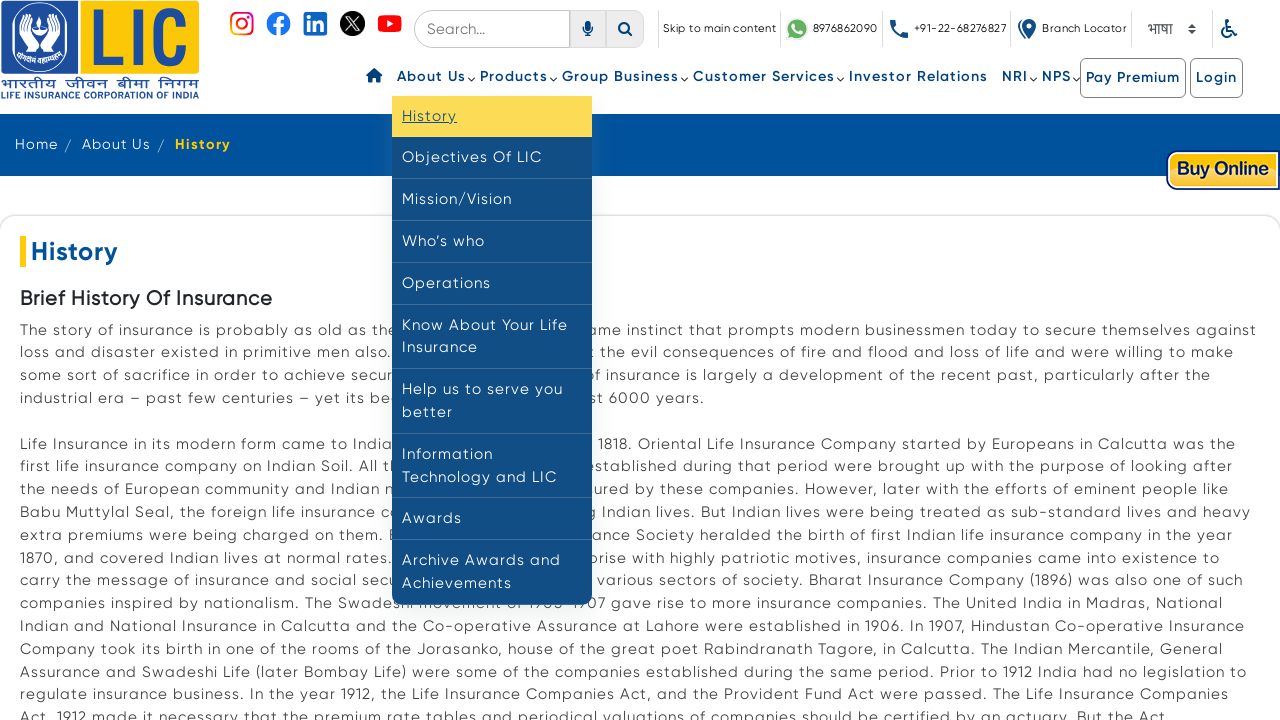